Navigates to a form by clicking a calculated link text value, then fills out and submits a registration form with personal information

Starting URL: http://suninjuly.github.io/find_link_text

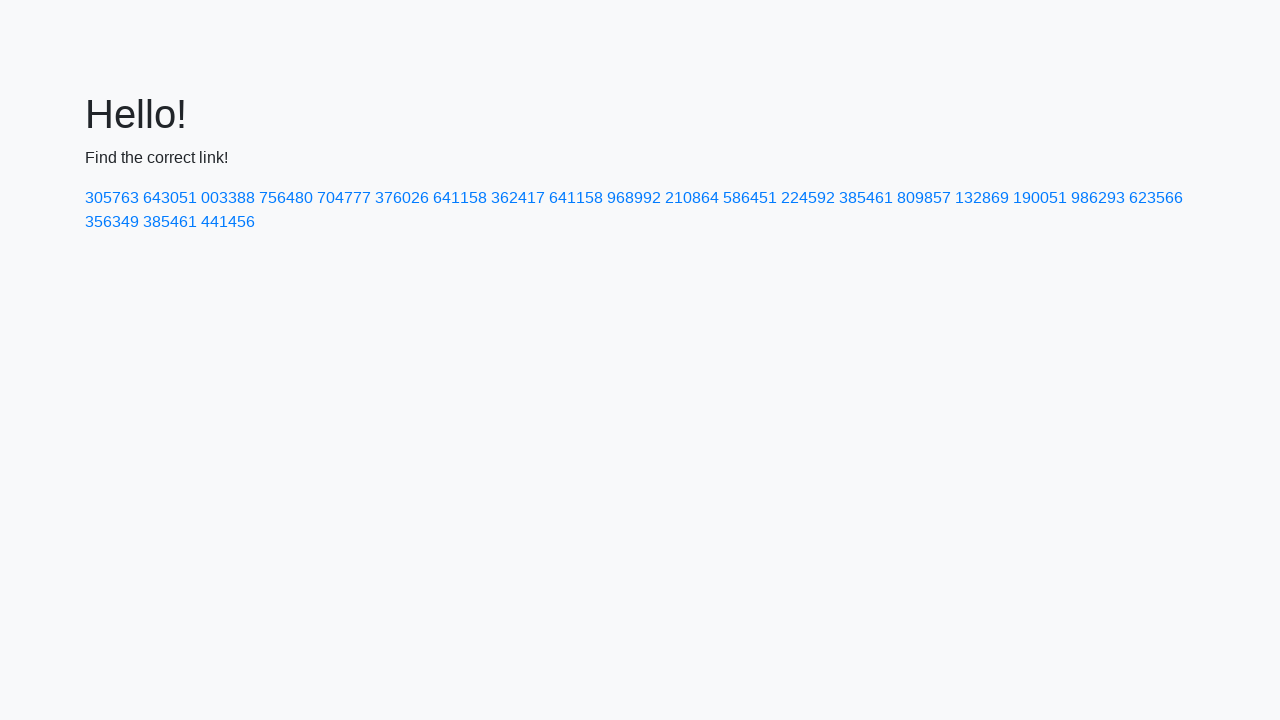

Calculated link text value using mathematical formula
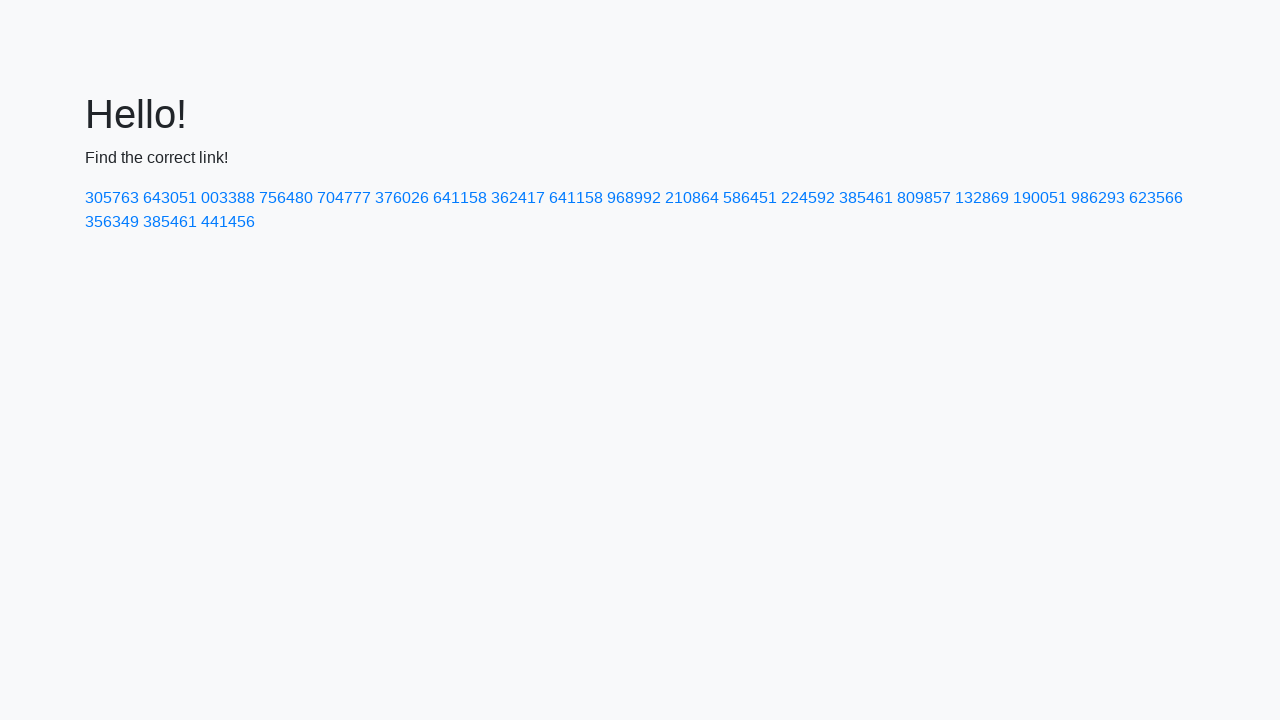

Clicked link with calculated text '224592' to navigate to form at (808, 198) on text=224592
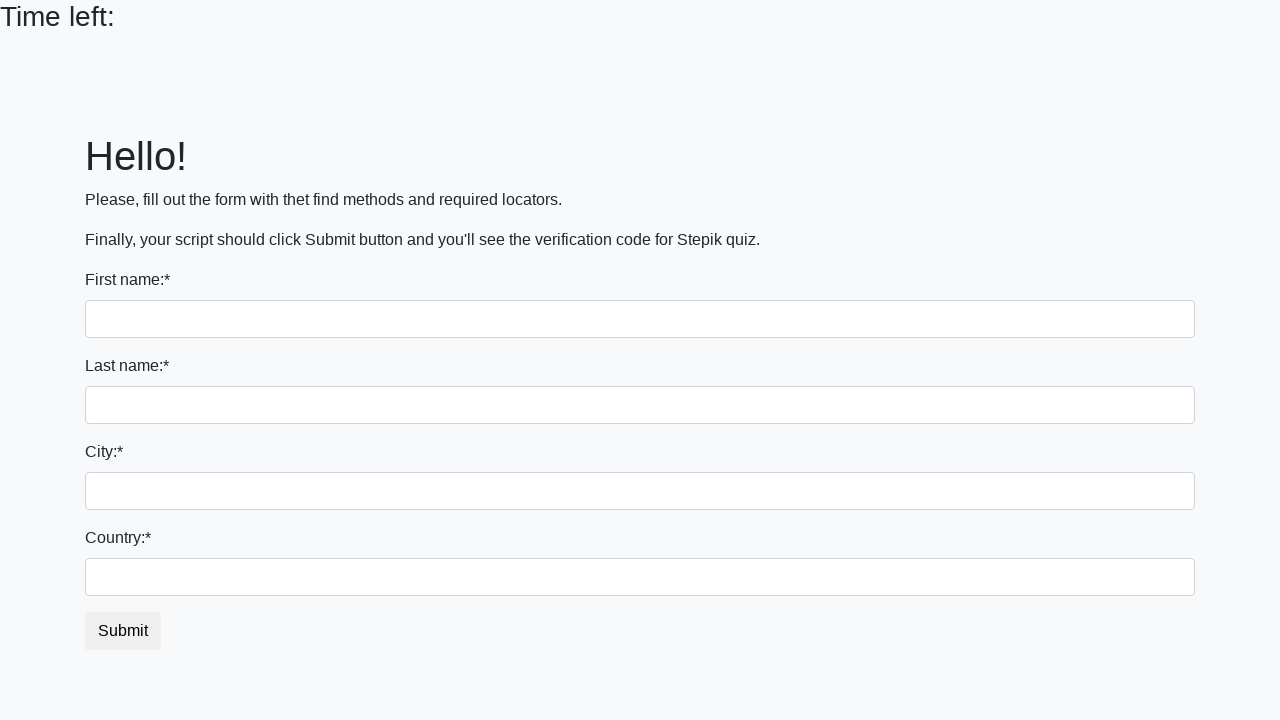

Filled first name field with 'Ivan' on input[type='text']
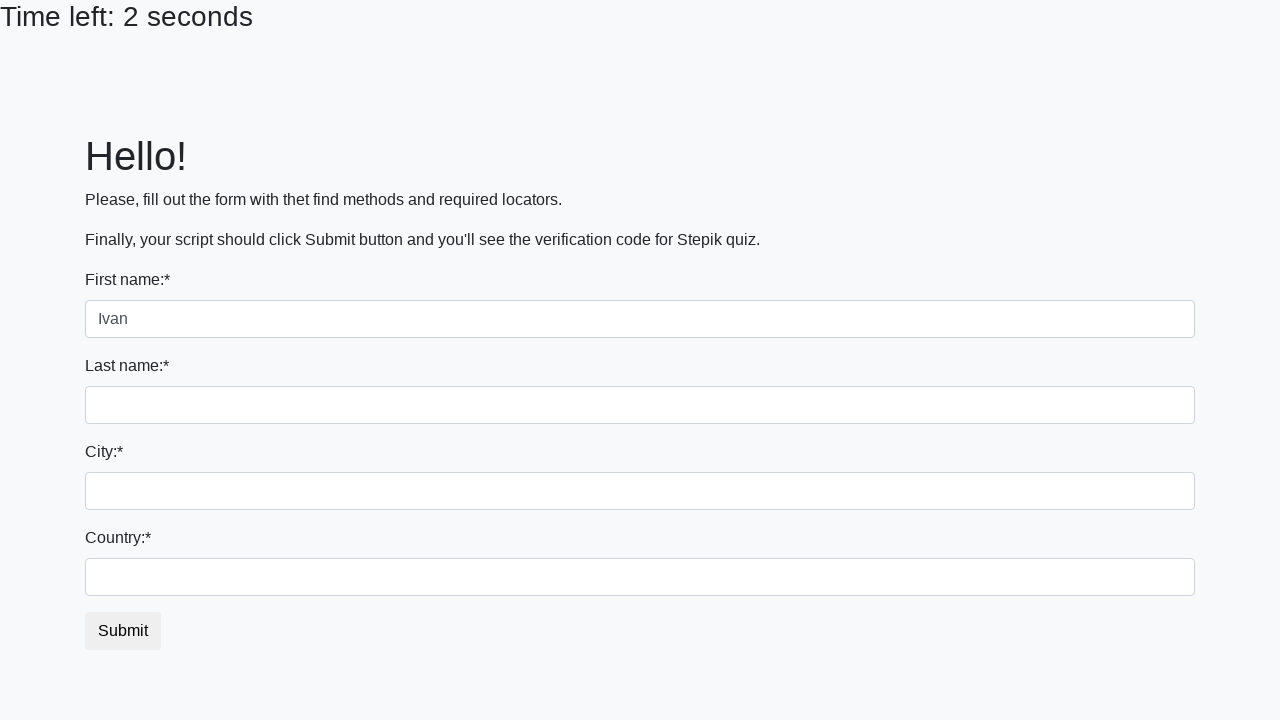

Filled last name field with 'Petrov' on input[name='last_name']
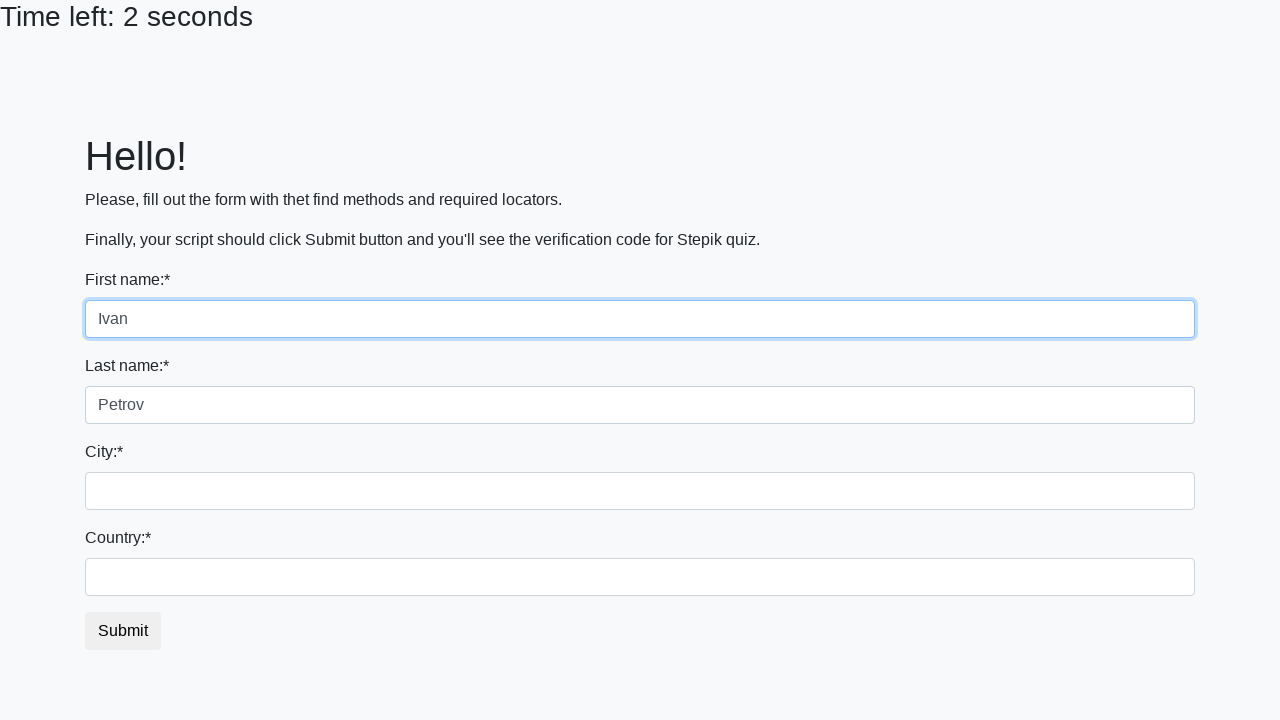

Filled city field with 'Smolensk' on .form-control.city
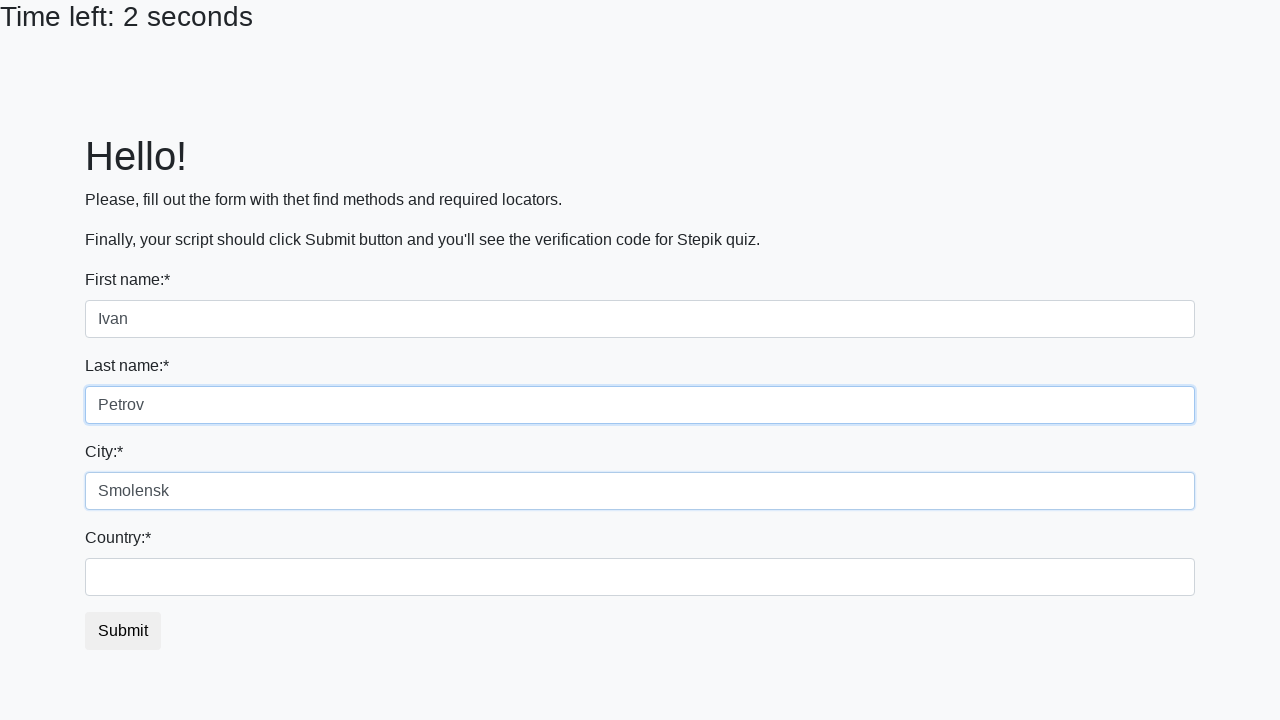

Filled country field with 'Russia' on #country
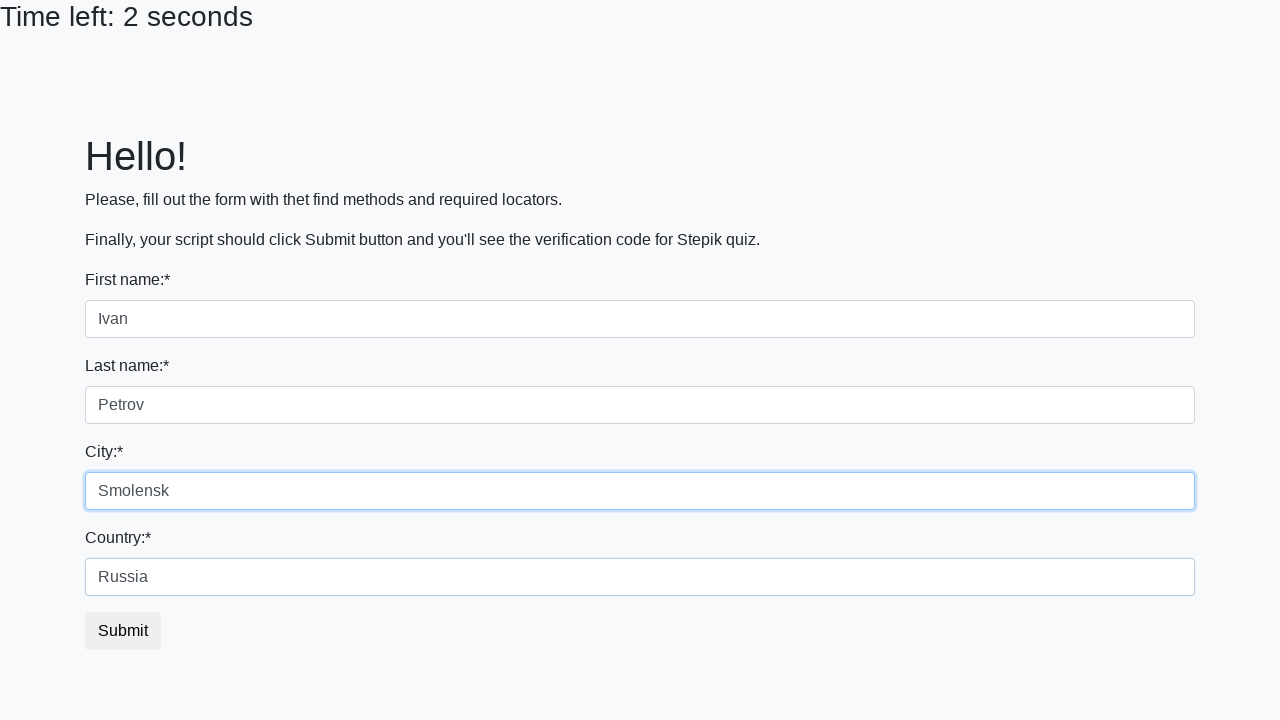

Submitted registration form by clicking submit button at (123, 631) on button.btn
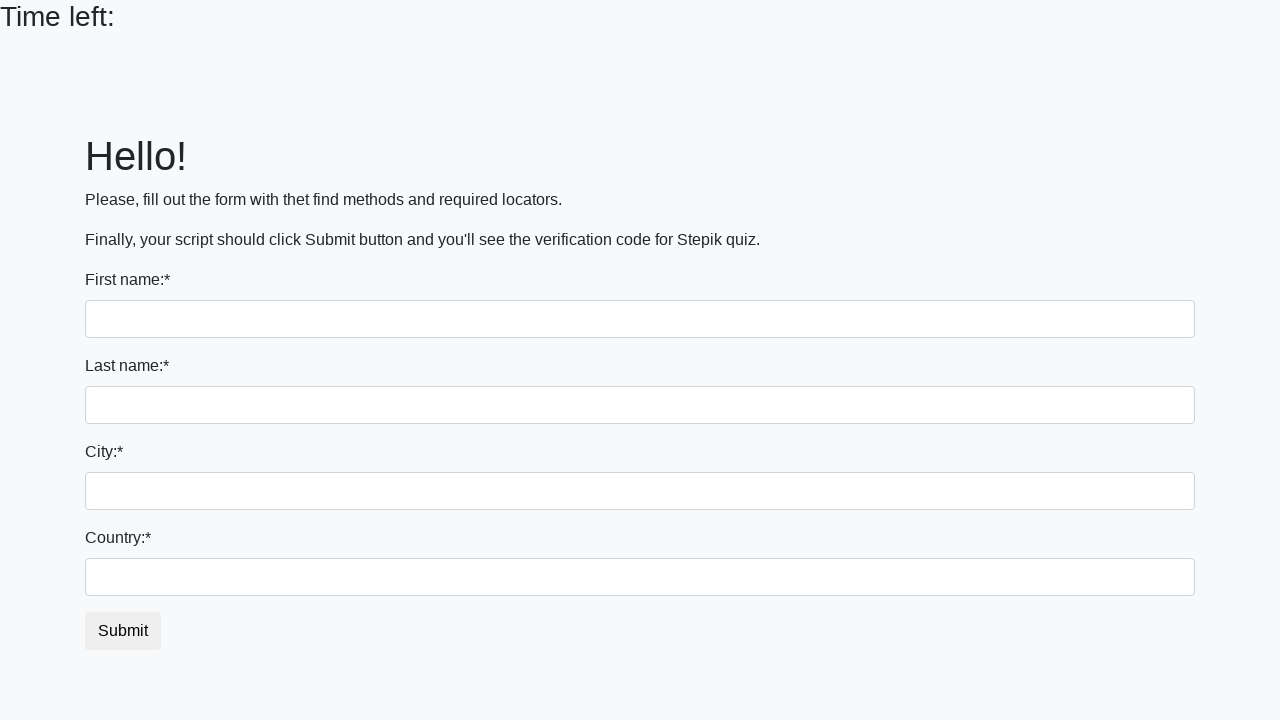

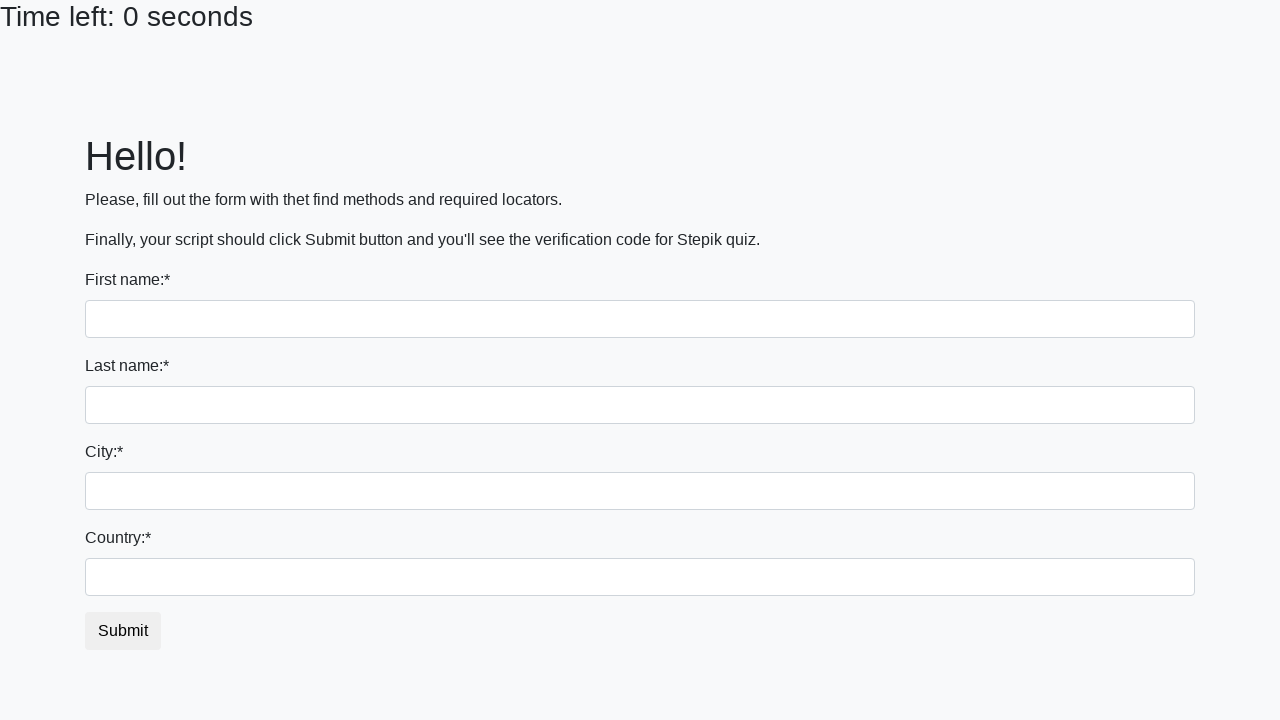